Tests the search functionality on 99-bottles-of-beer.net by navigating to the search page, entering "python" as a search term, and verifying that search results are returned containing the search term.

Starting URL: https://www.99-bottles-of-beer.net/

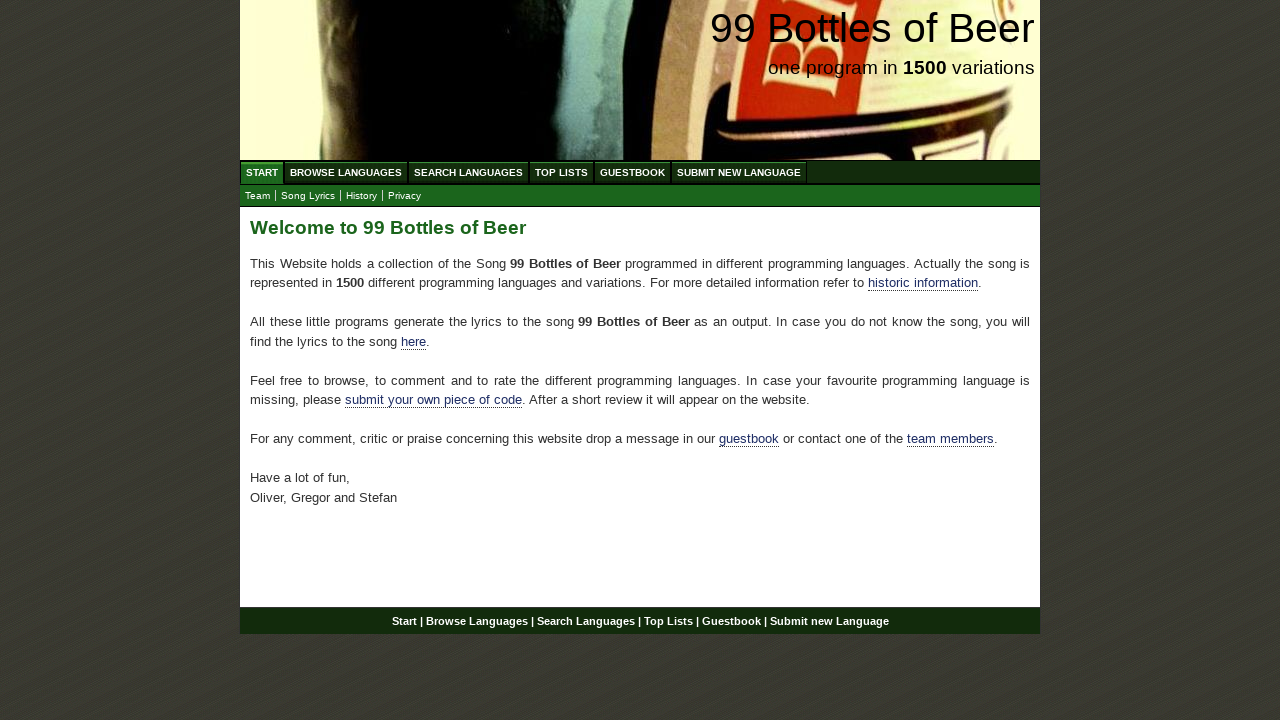

Clicked on 'Search Languages' menu item at (468, 172) on #menu li:nth-child(3) a
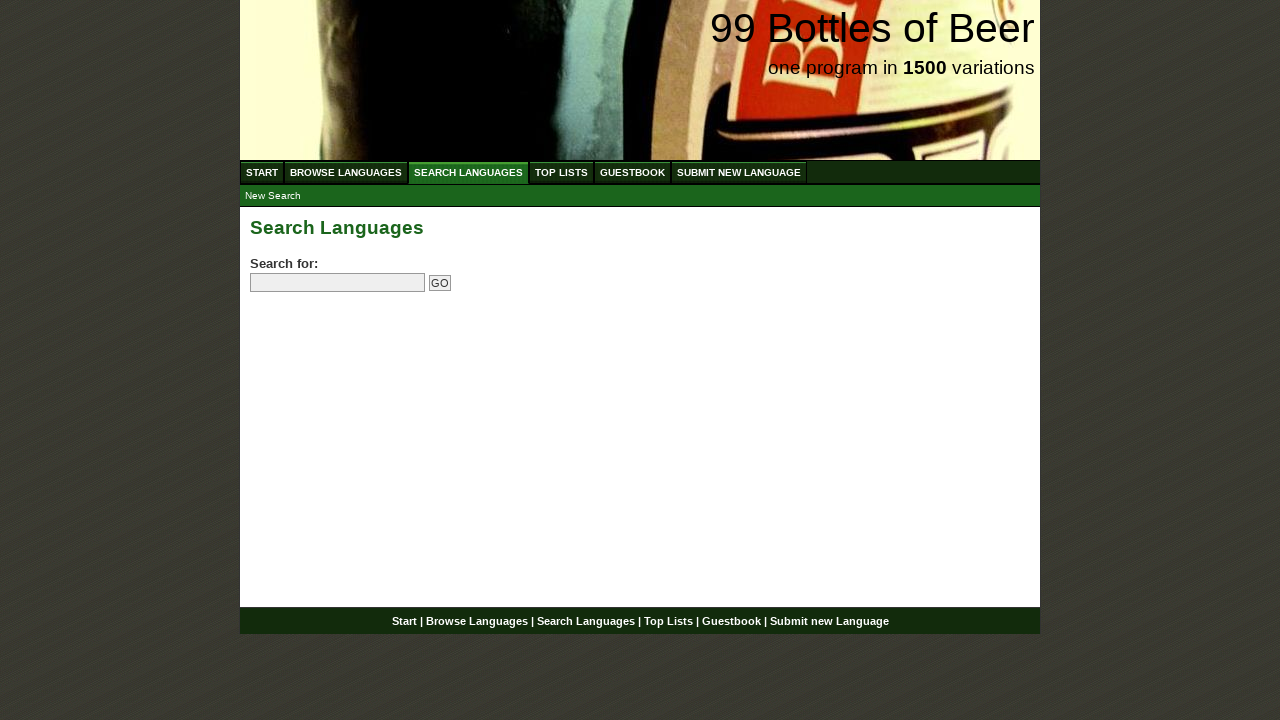

Clicked on search field at (338, 283) on input[name='search']
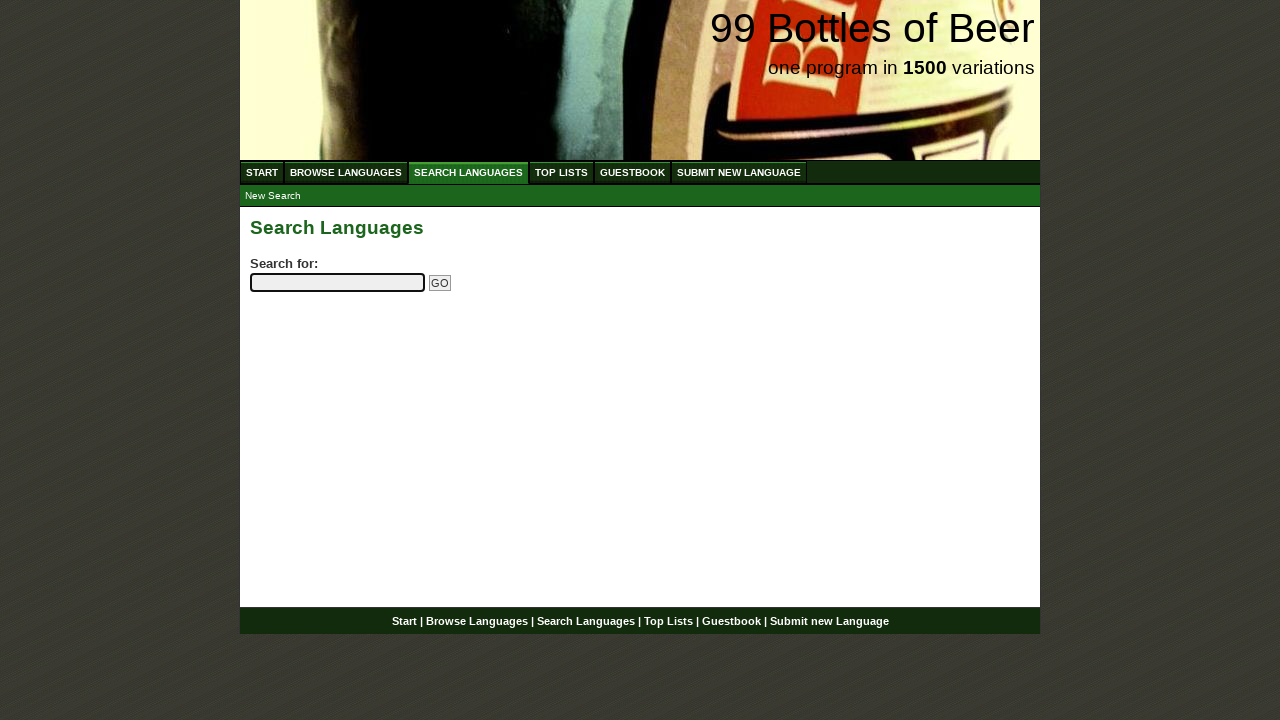

Filled search field with 'python' on input[name='search']
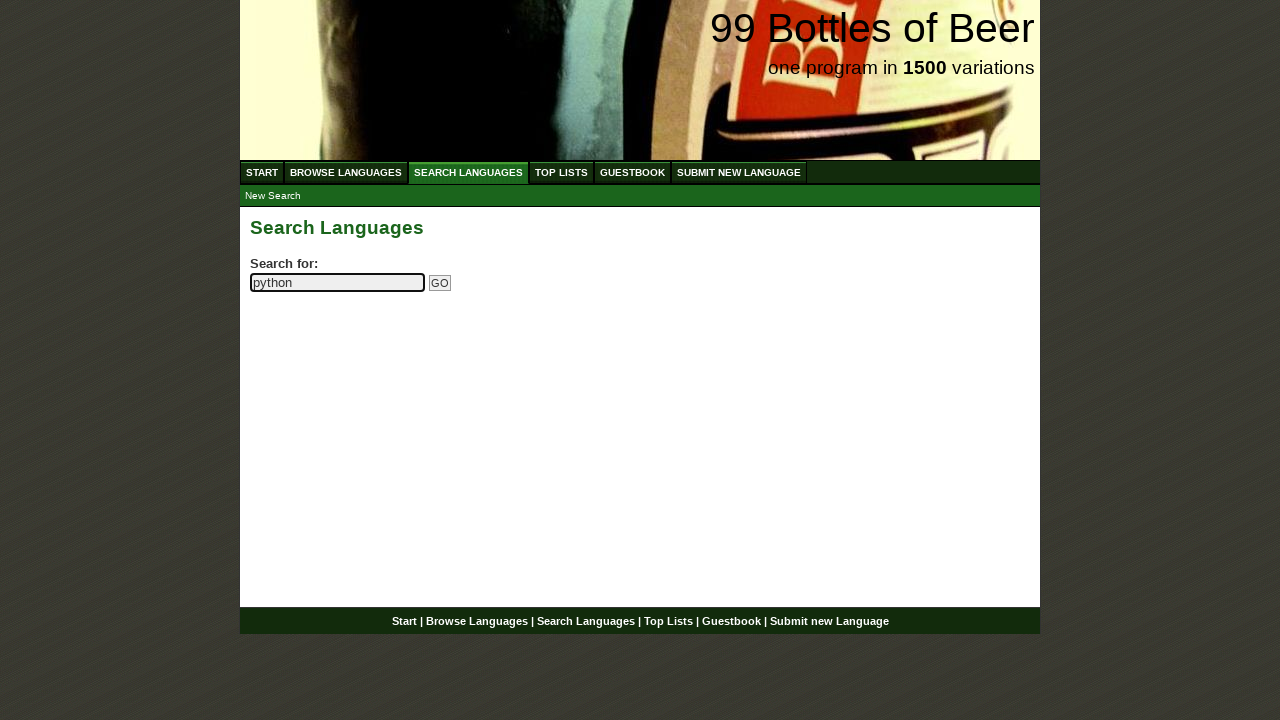

Clicked submit button to search for 'python' at (440, 283) on input[name='submitsearch']
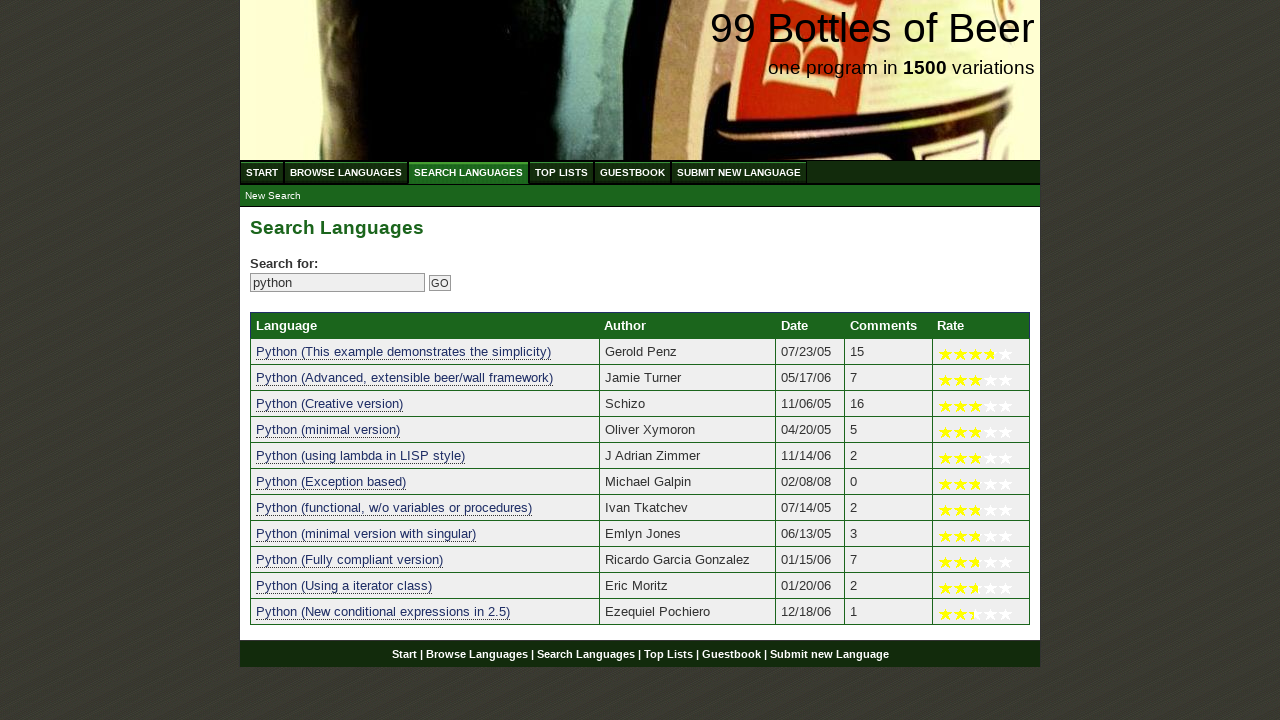

Search results table loaded
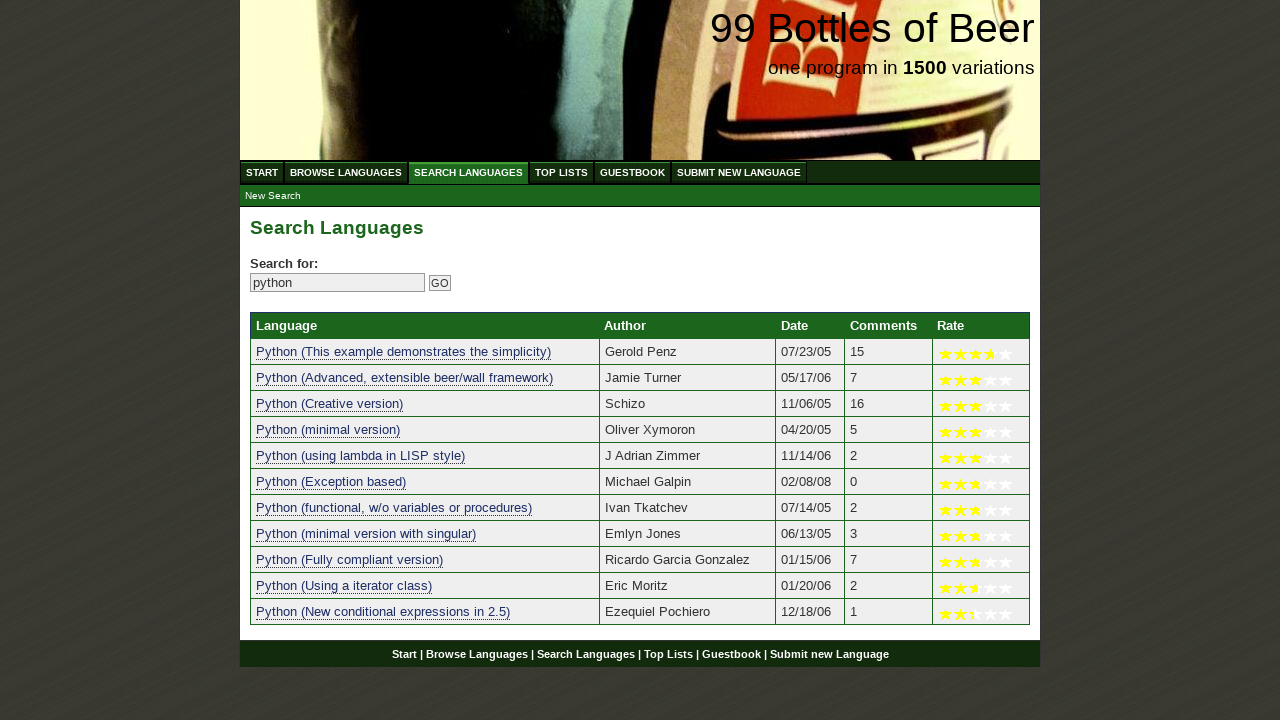

Verified first search result contains 'python'
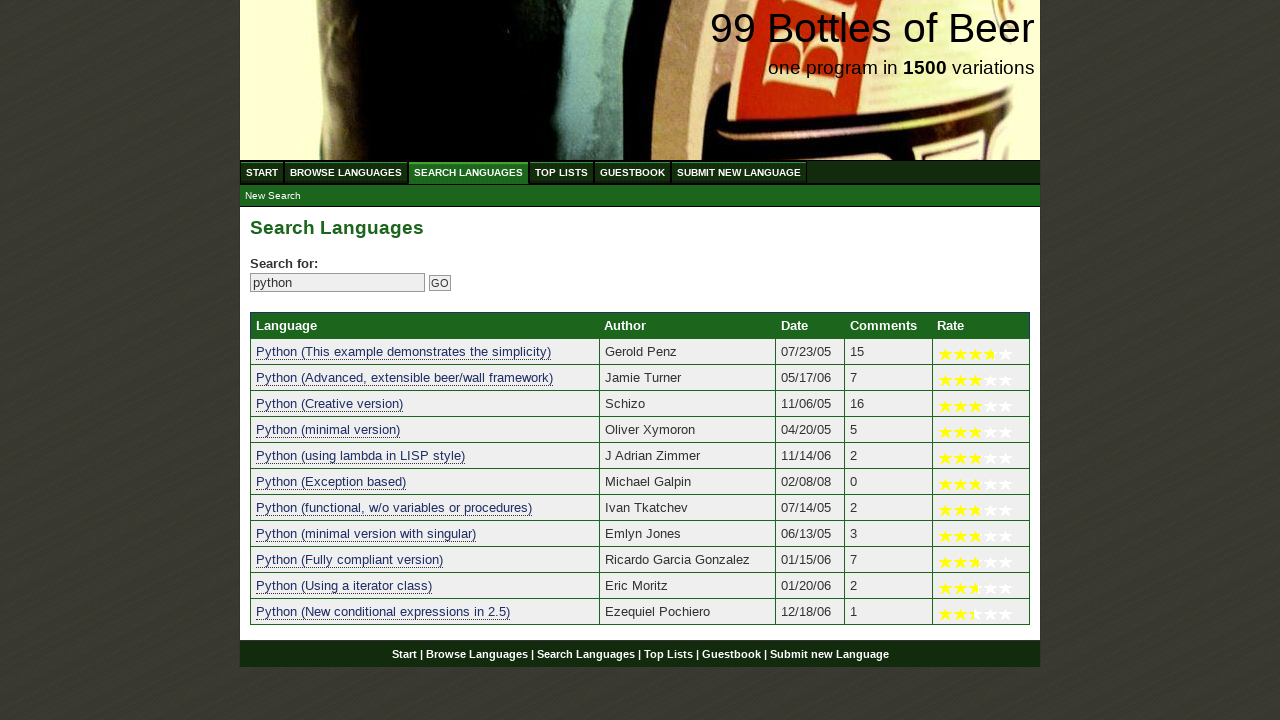

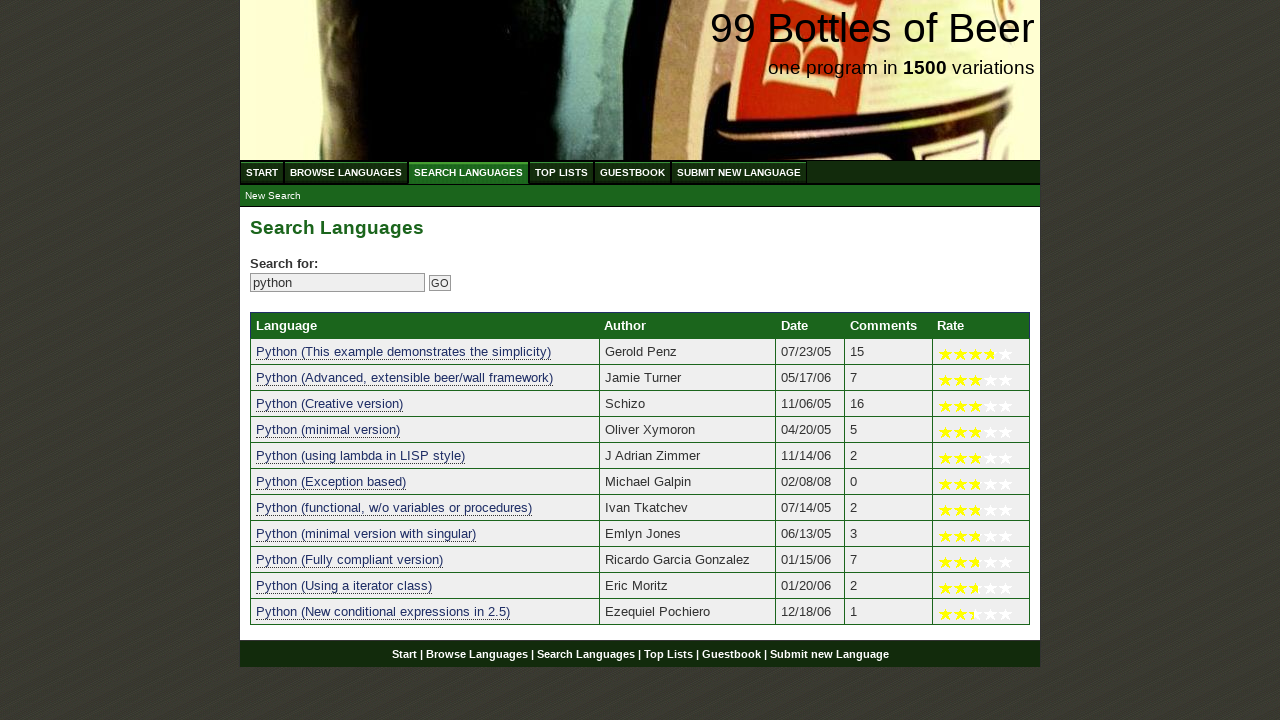